Tests that the Clear completed button is hidden when no items are completed

Starting URL: https://demo.playwright.dev/todomvc

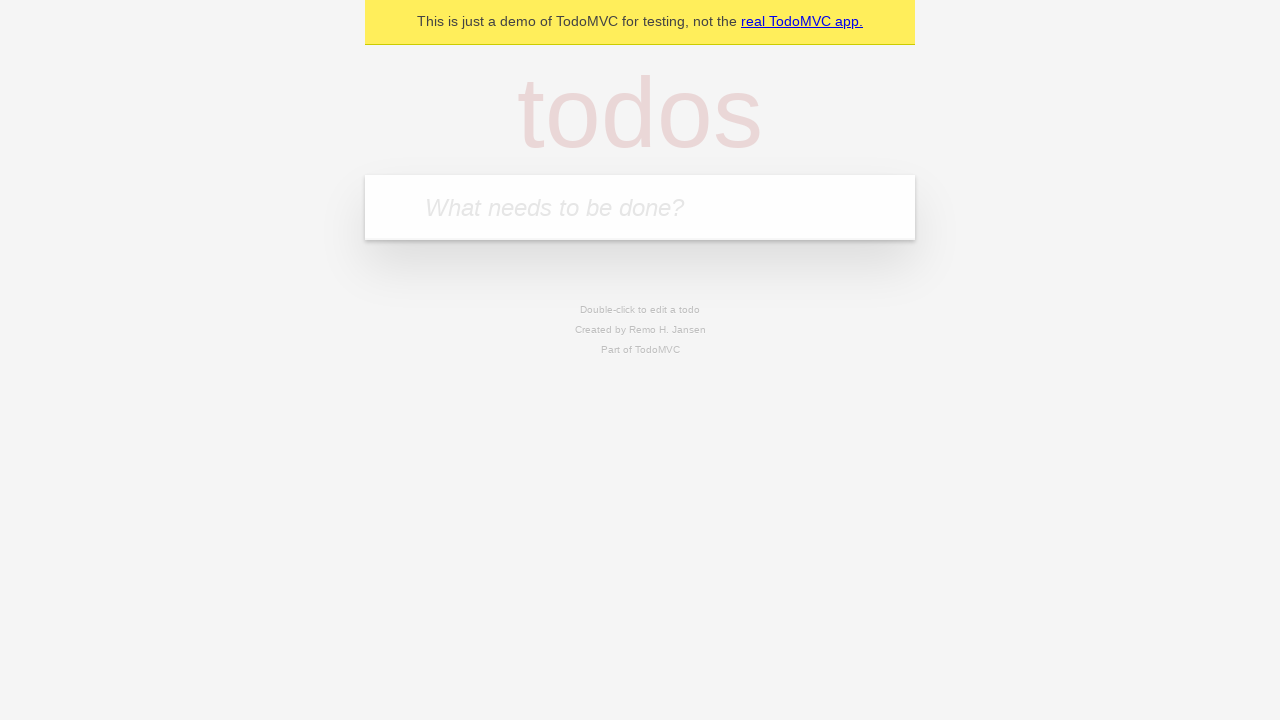

Filled todo input with 'buy some cheese' on internal:attr=[placeholder="What needs to be done?"i]
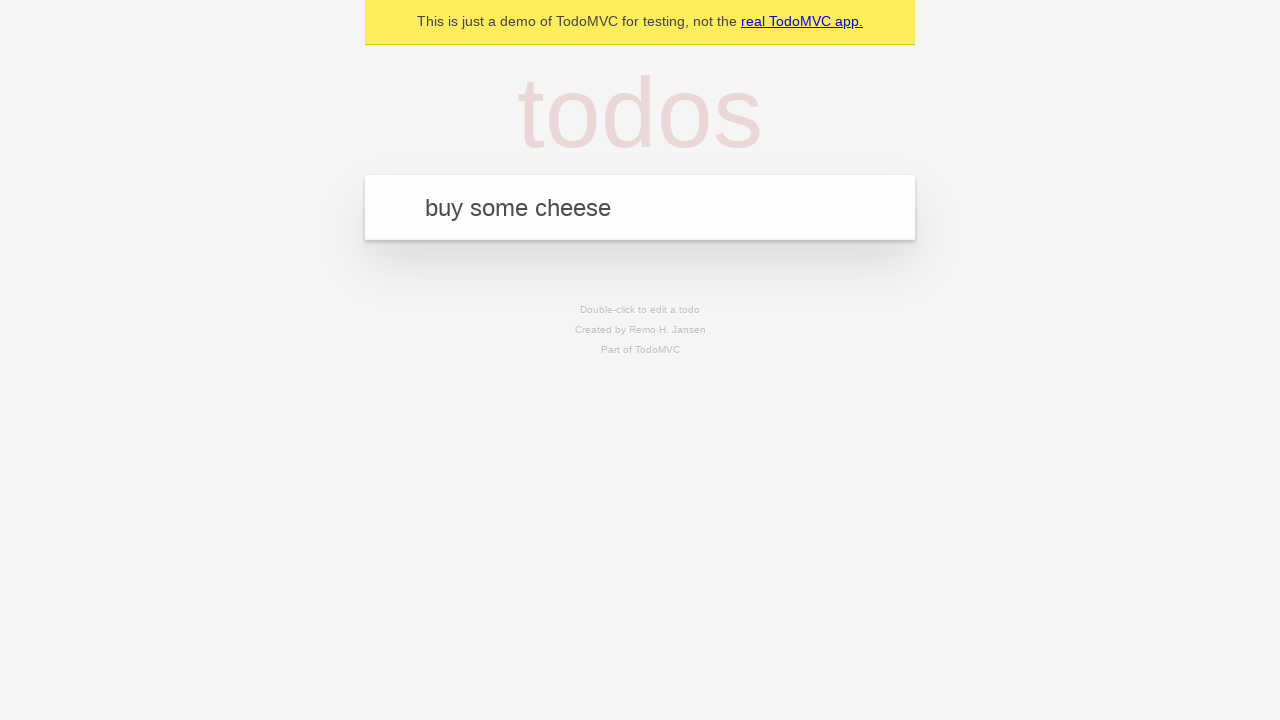

Pressed Enter to create todo 'buy some cheese' on internal:attr=[placeholder="What needs to be done?"i]
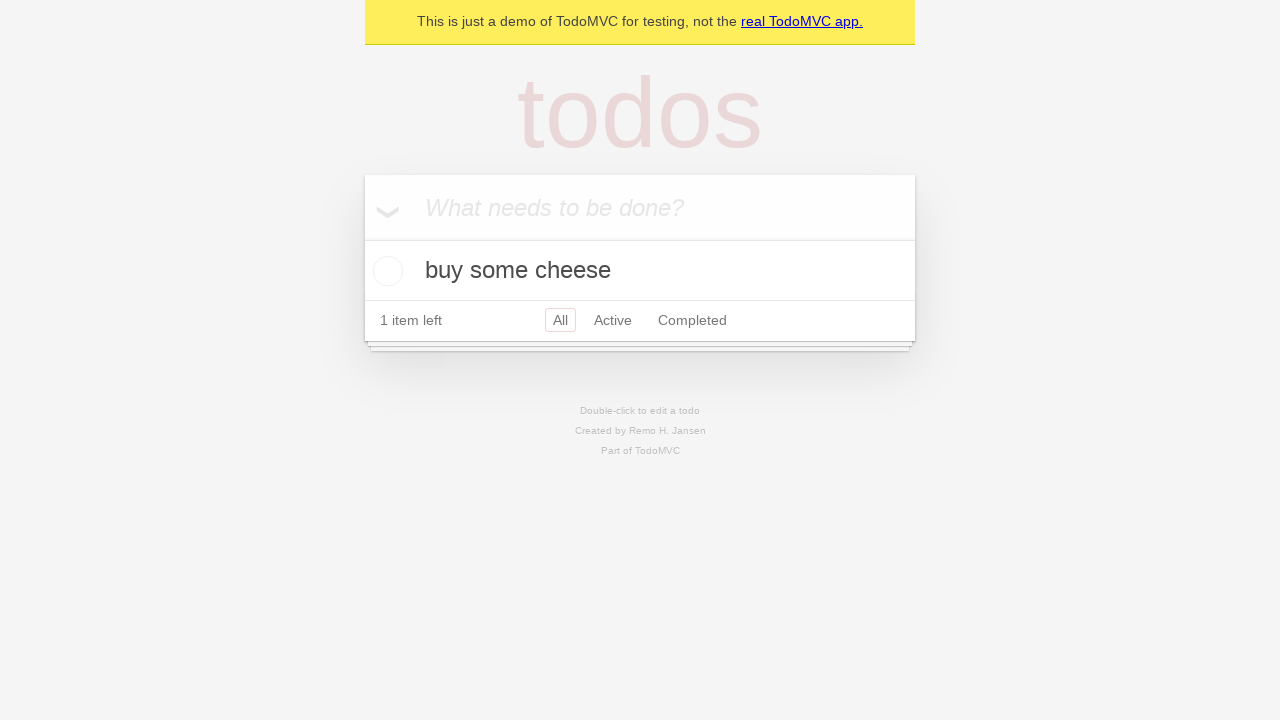

Filled todo input with 'feed the cat' on internal:attr=[placeholder="What needs to be done?"i]
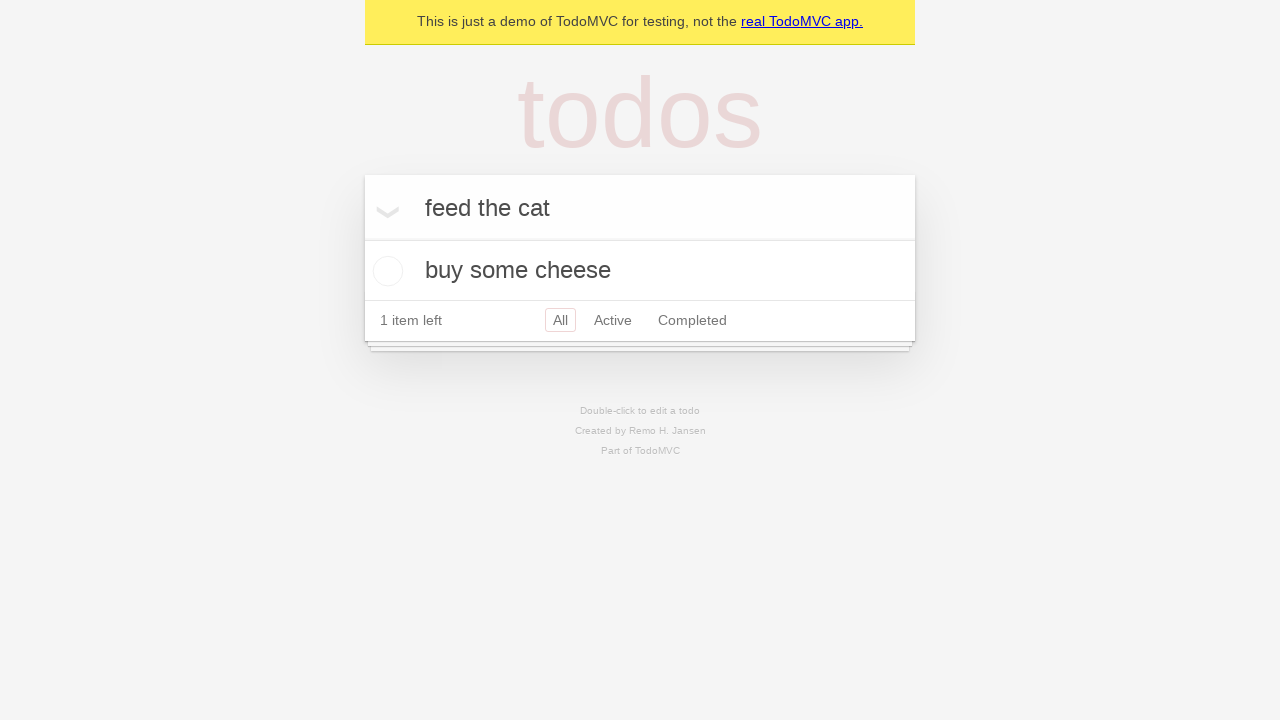

Pressed Enter to create todo 'feed the cat' on internal:attr=[placeholder="What needs to be done?"i]
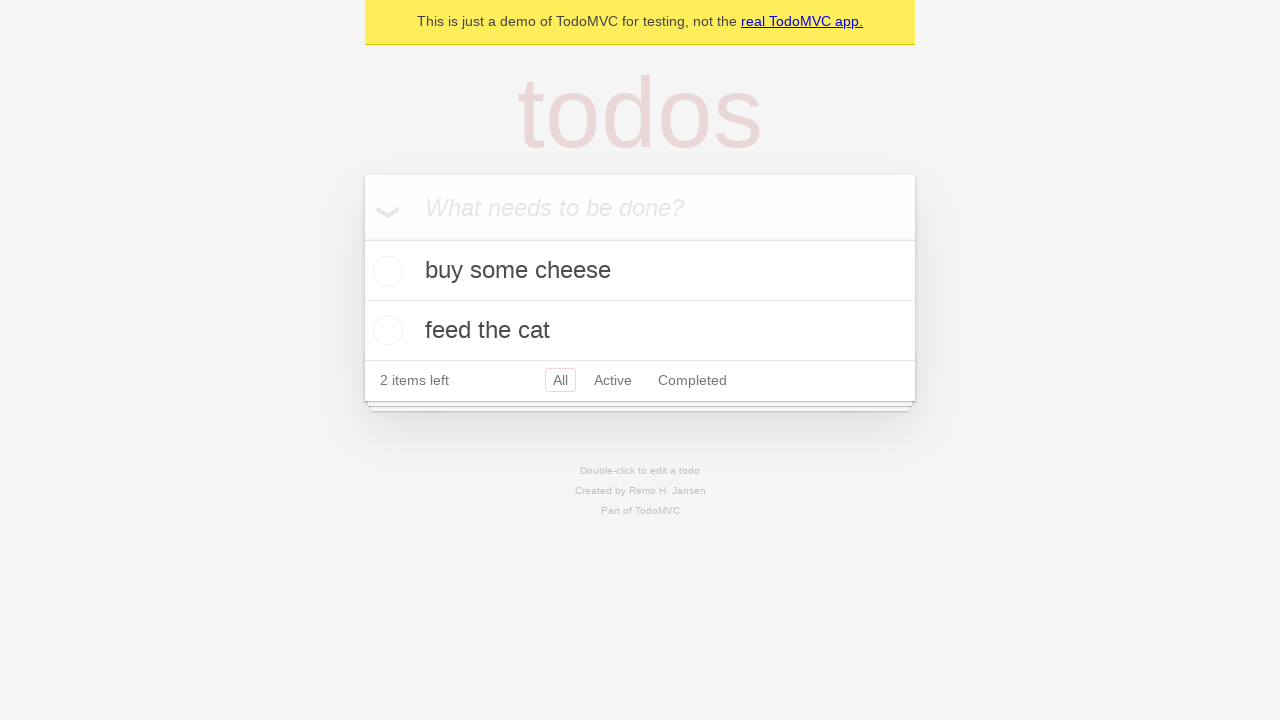

Filled todo input with 'book a doctors appointment' on internal:attr=[placeholder="What needs to be done?"i]
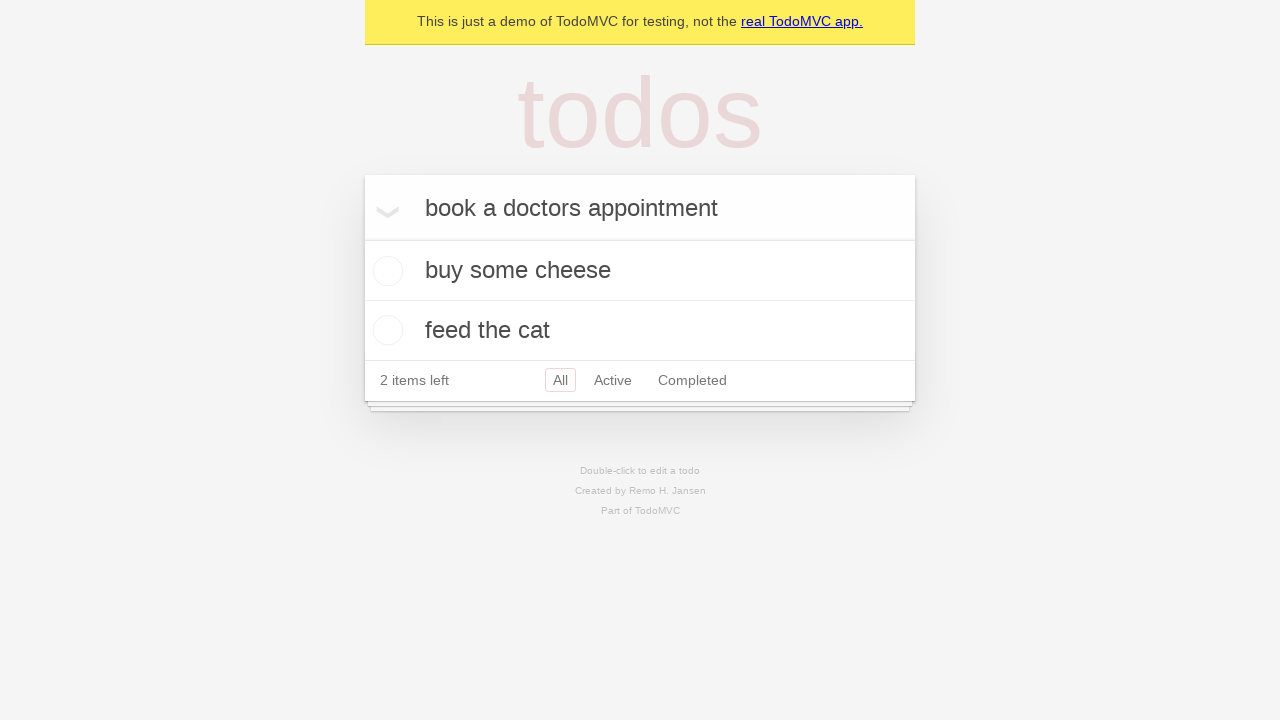

Pressed Enter to create todo 'book a doctors appointment' on internal:attr=[placeholder="What needs to be done?"i]
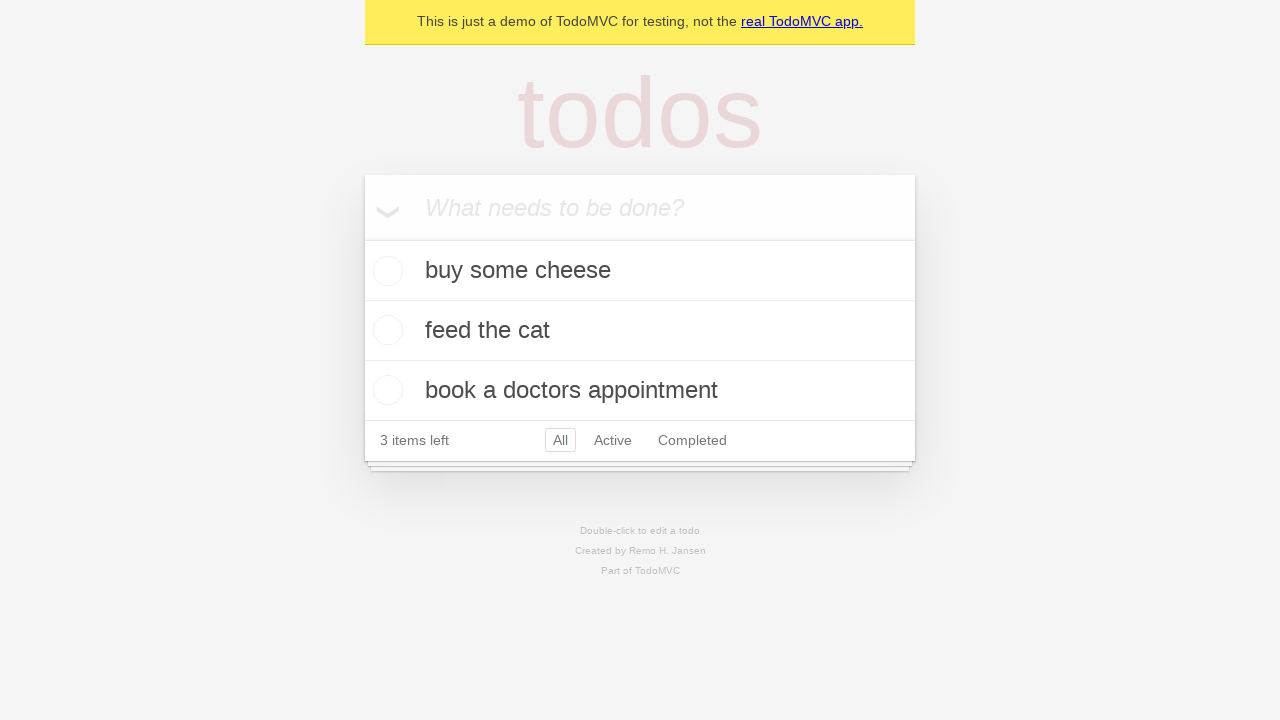

All 3 todo items have loaded
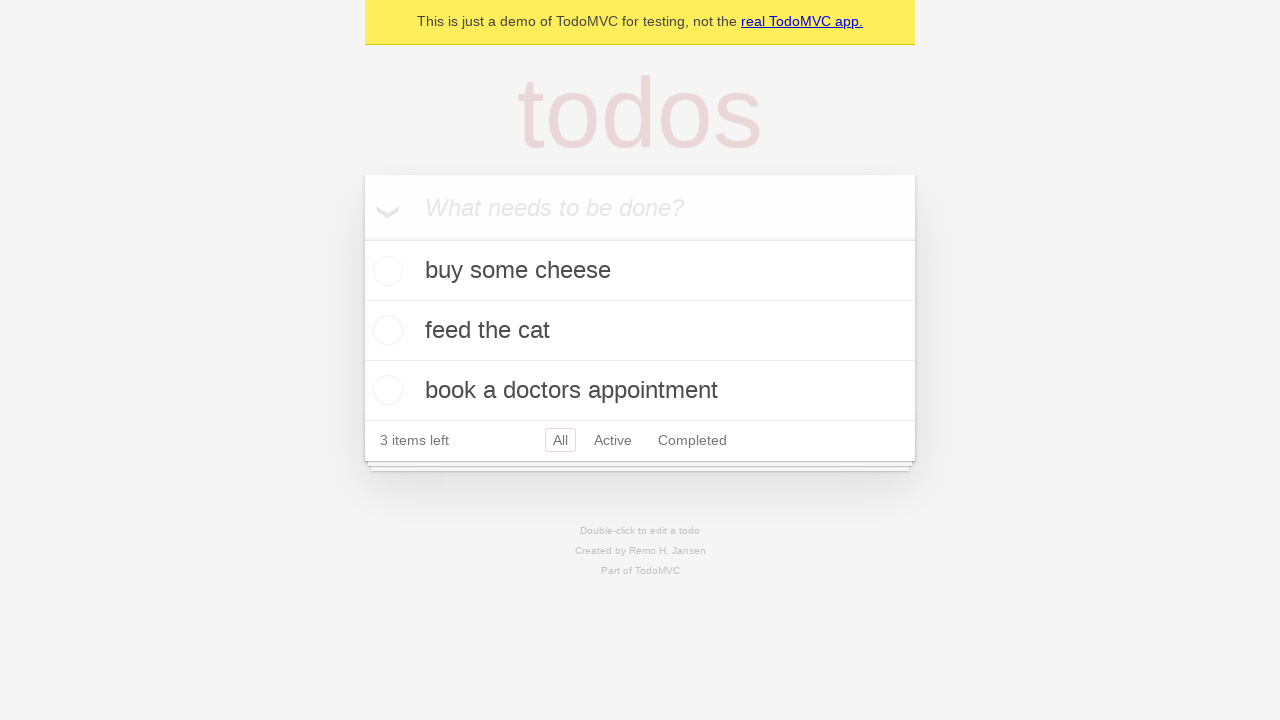

Marked first todo as completed at (385, 271) on .todo-list li .toggle >> nth=0
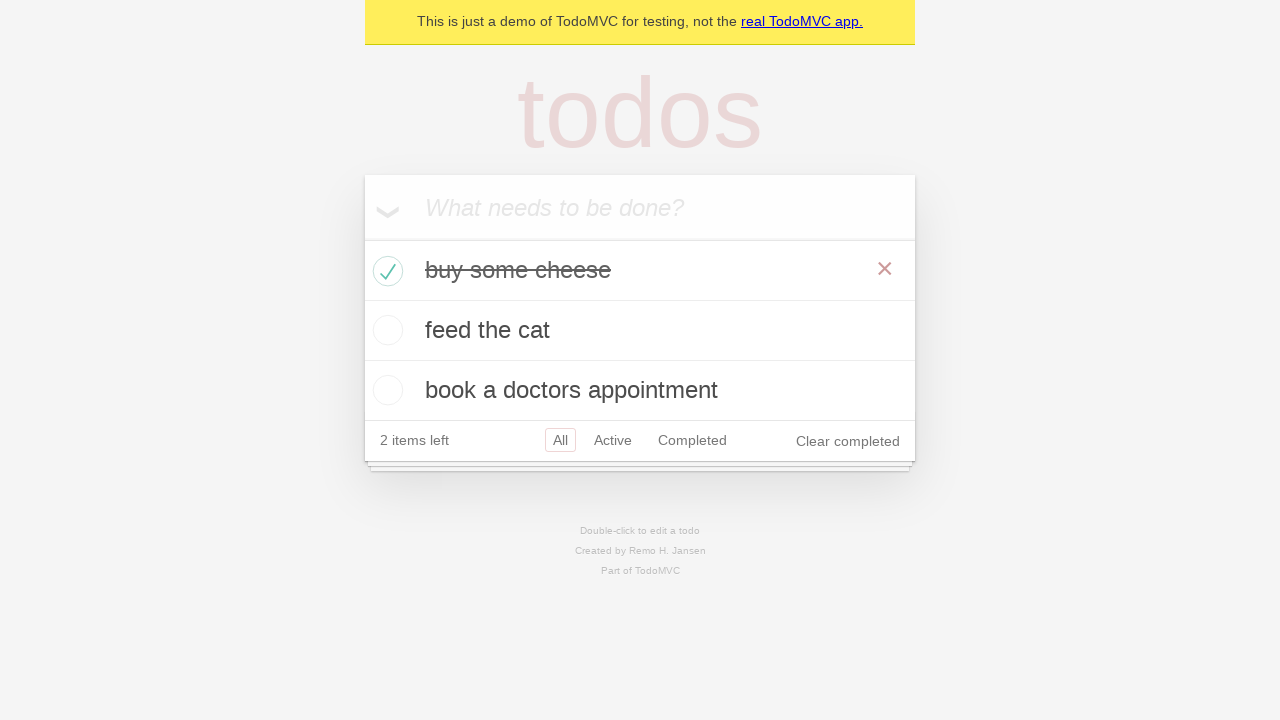

Clicked Clear completed button at (848, 441) on internal:role=button[name="Clear completed"i]
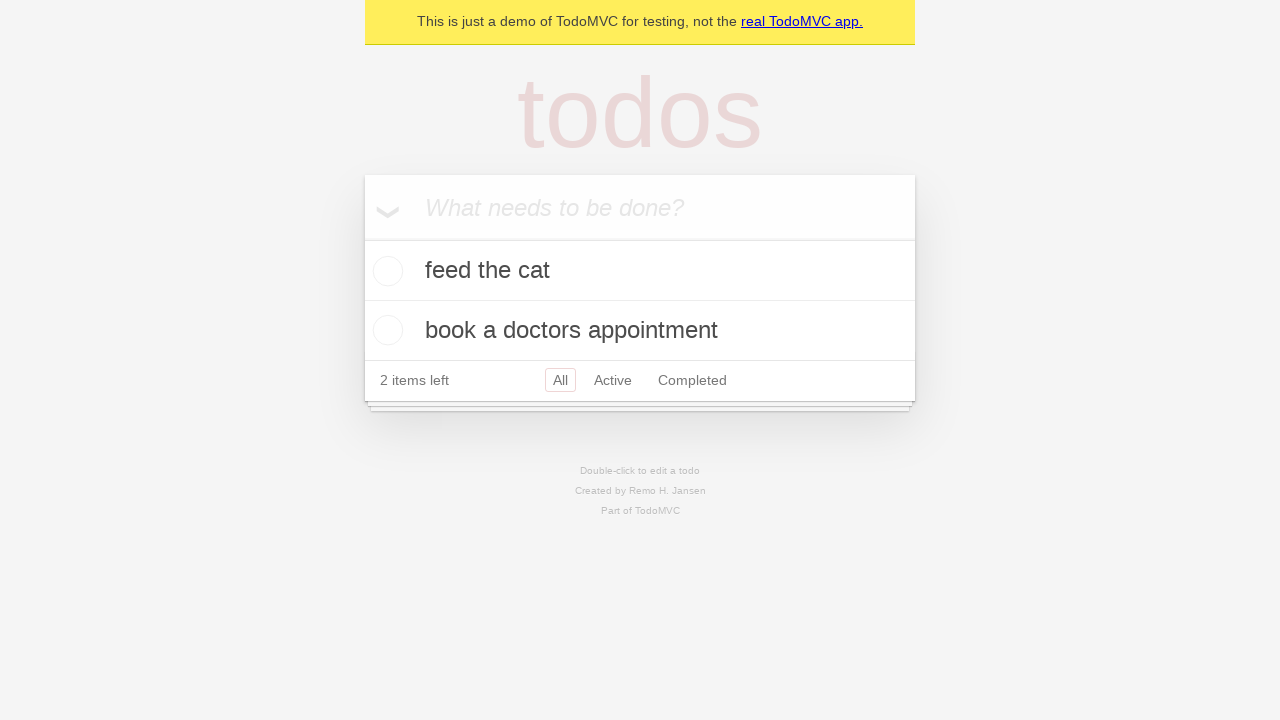

Waited 300ms for Clear completed button to be hidden
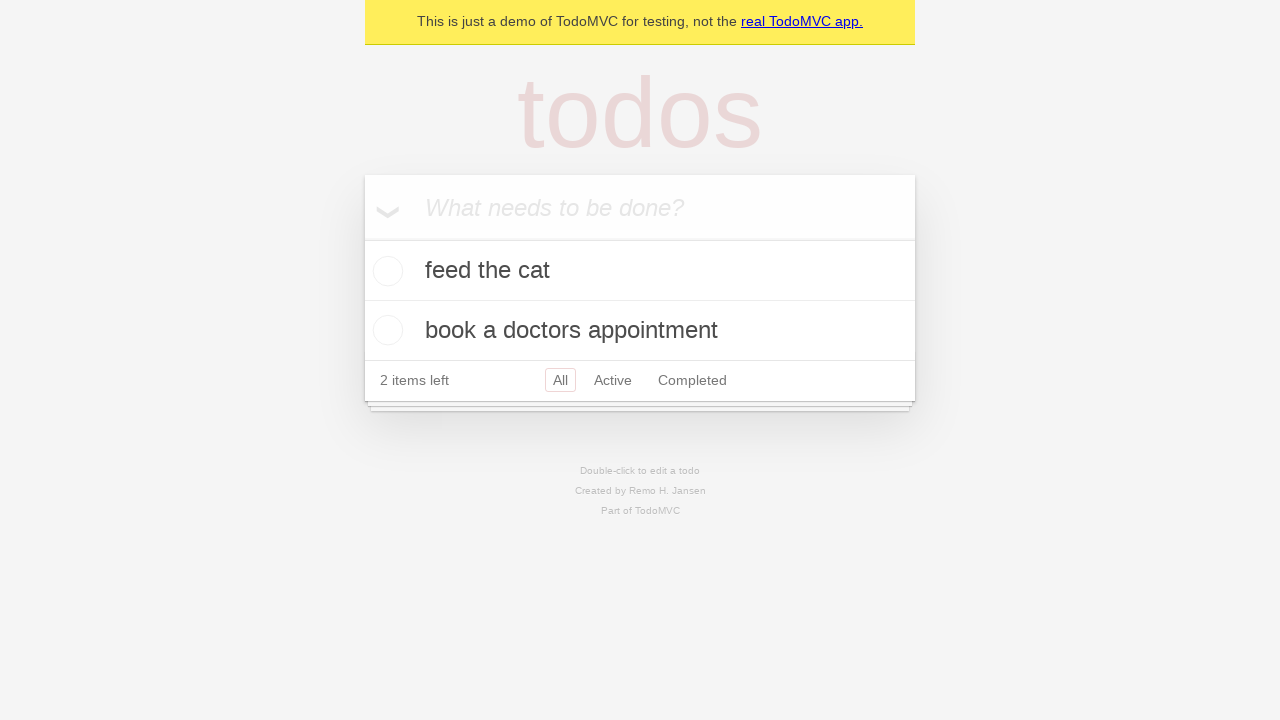

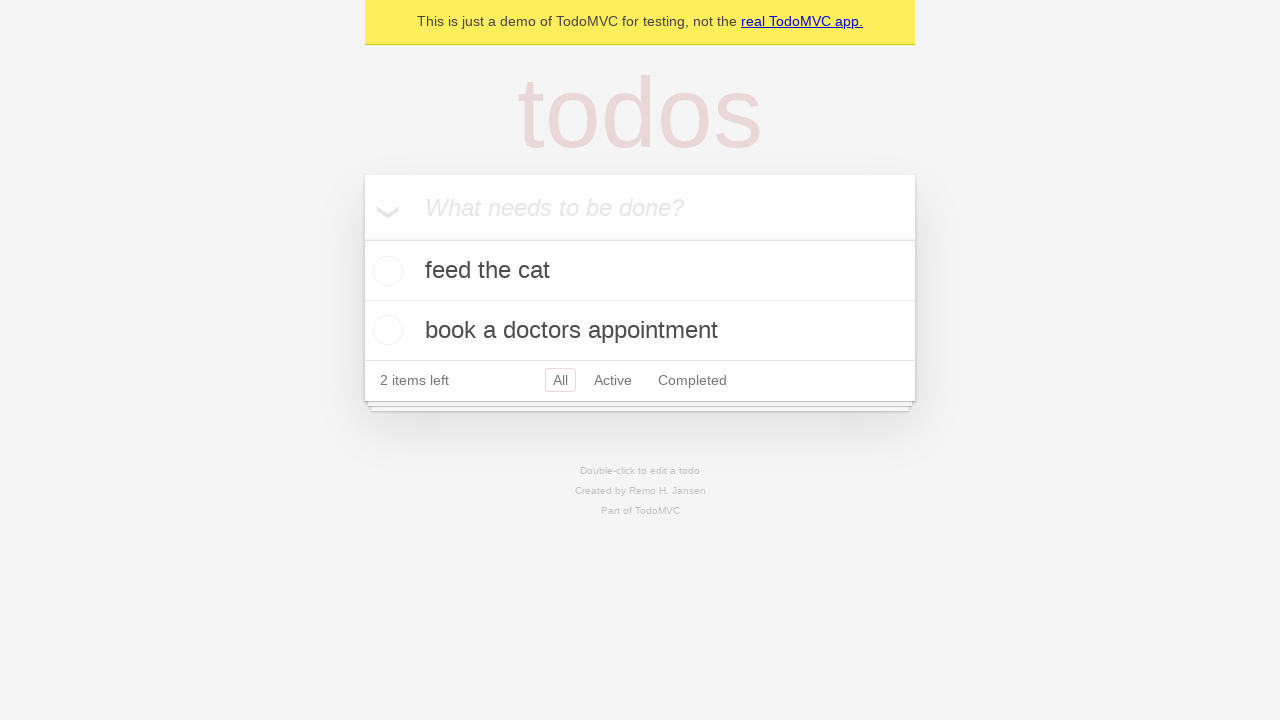